Tests that the complete all checkbox updates state when individual items are completed or cleared

Starting URL: https://demo.playwright.dev/todomvc

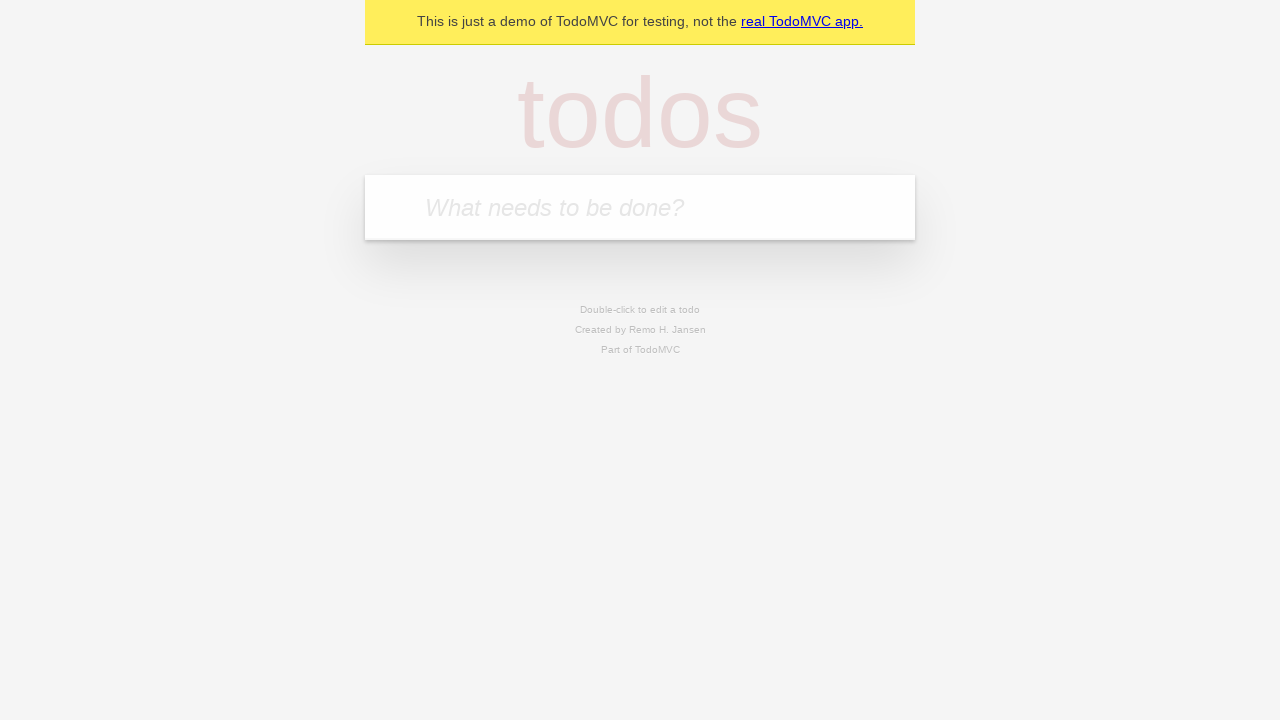

Filled todo input with 'buy some cheese' on internal:attr=[placeholder="What needs to be done?"i]
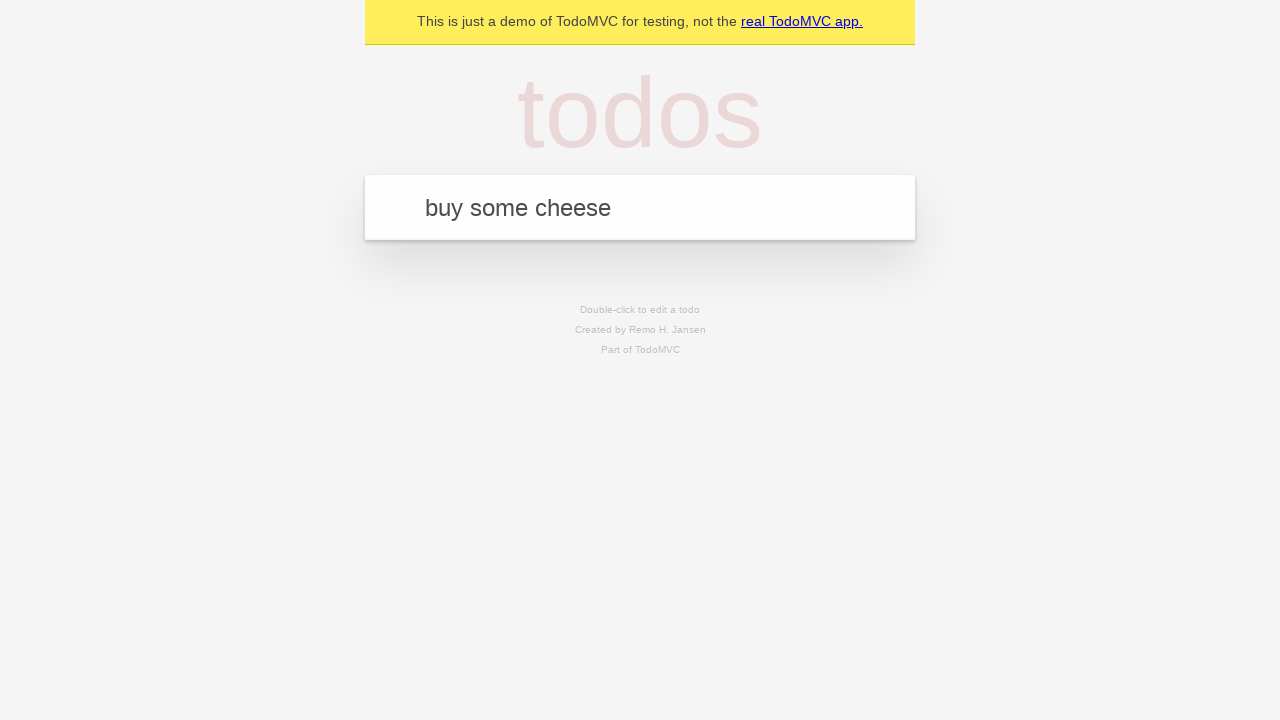

Pressed Enter to create todo 'buy some cheese' on internal:attr=[placeholder="What needs to be done?"i]
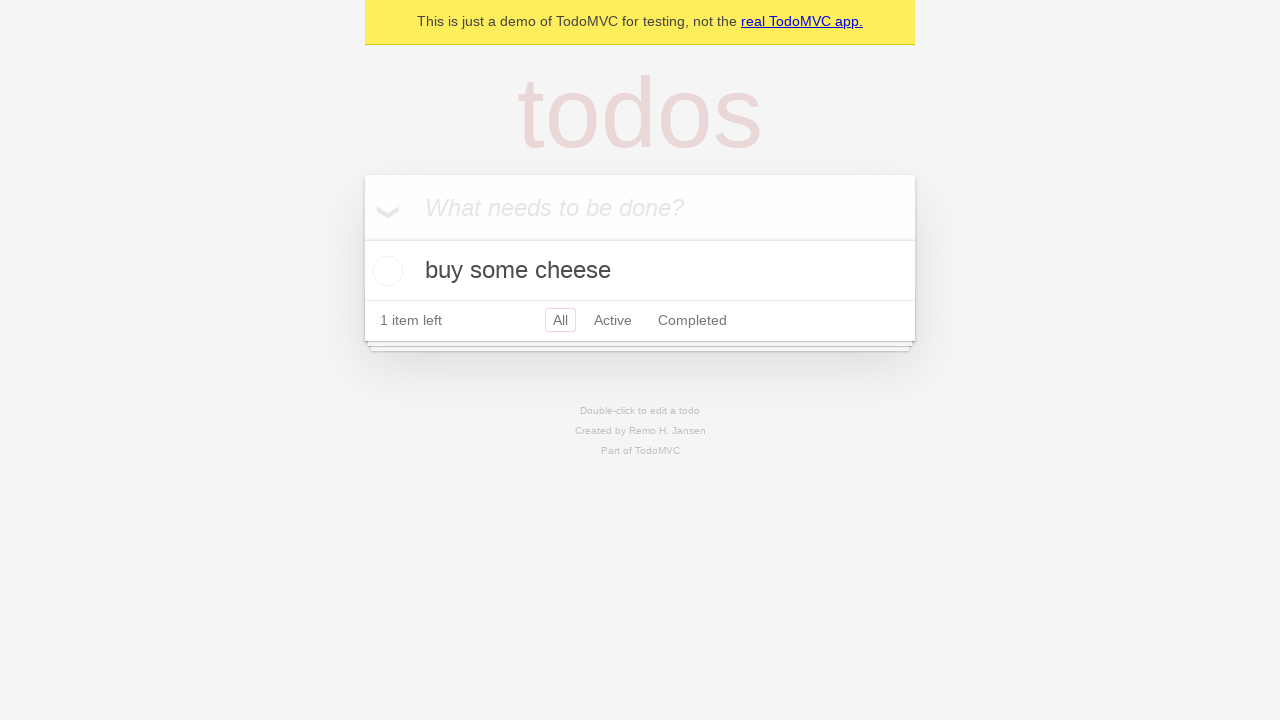

Filled todo input with 'feed the cat' on internal:attr=[placeholder="What needs to be done?"i]
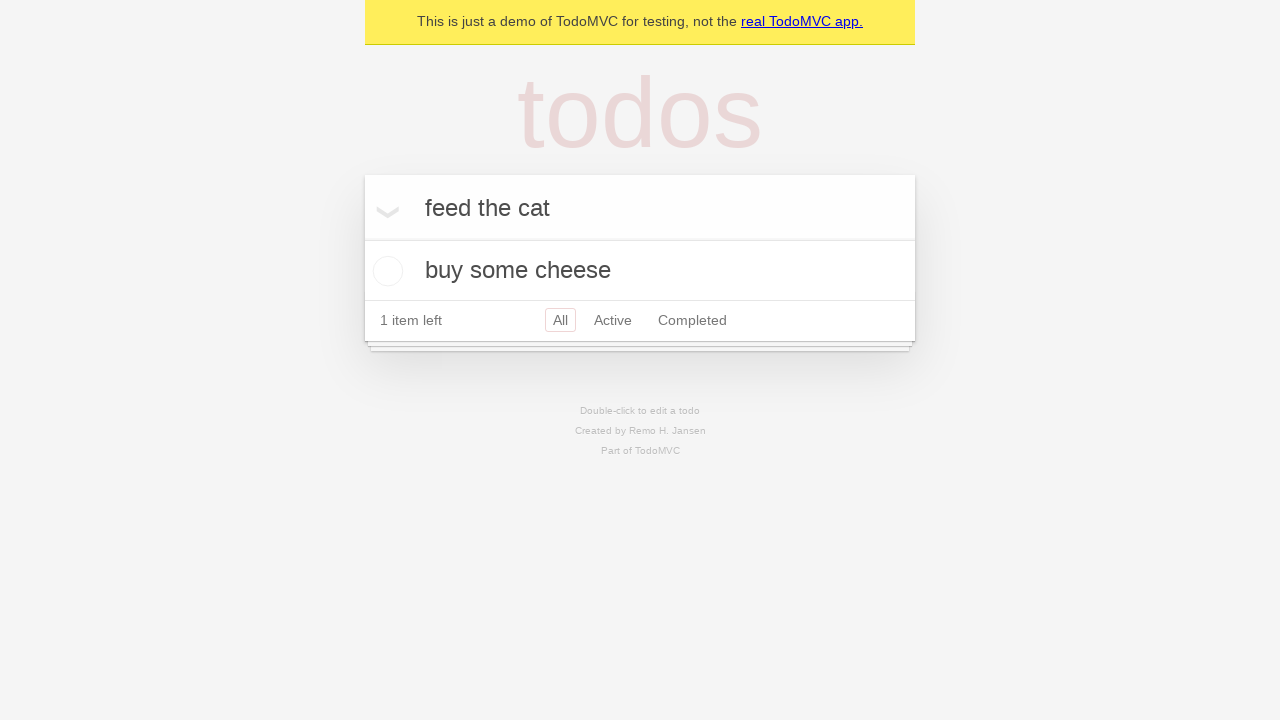

Pressed Enter to create todo 'feed the cat' on internal:attr=[placeholder="What needs to be done?"i]
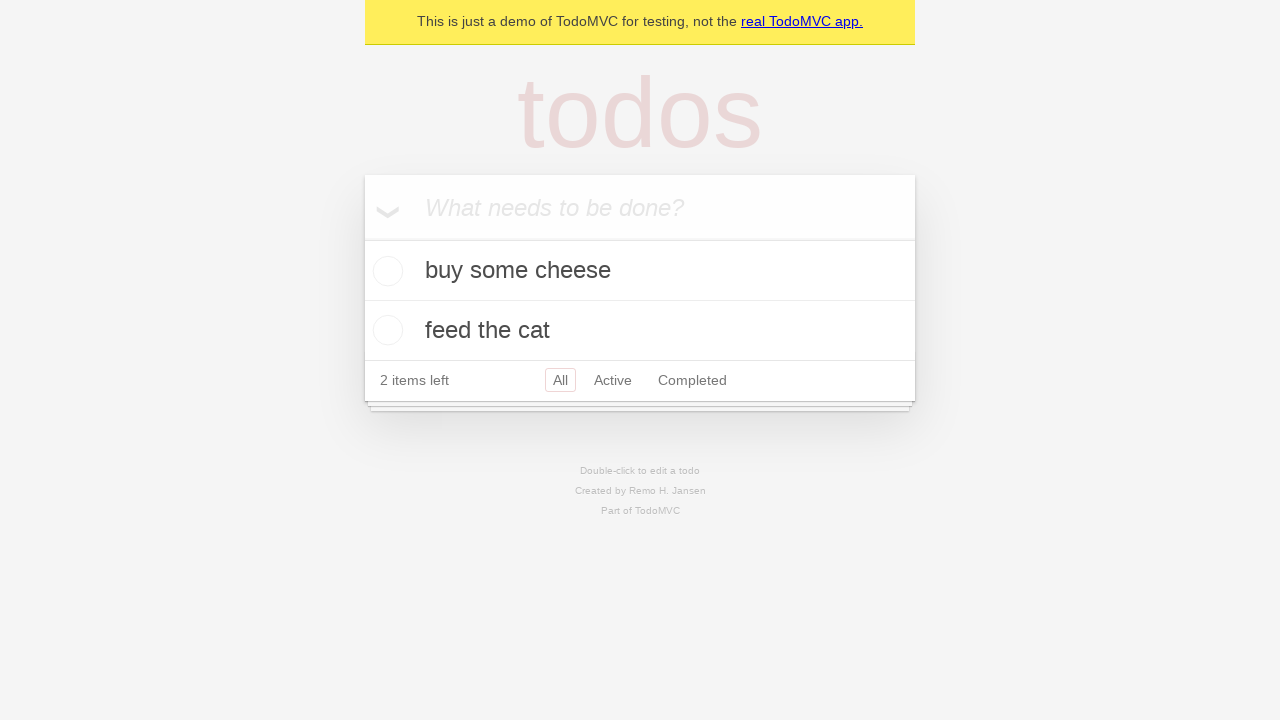

Filled todo input with 'book a doctors appointment' on internal:attr=[placeholder="What needs to be done?"i]
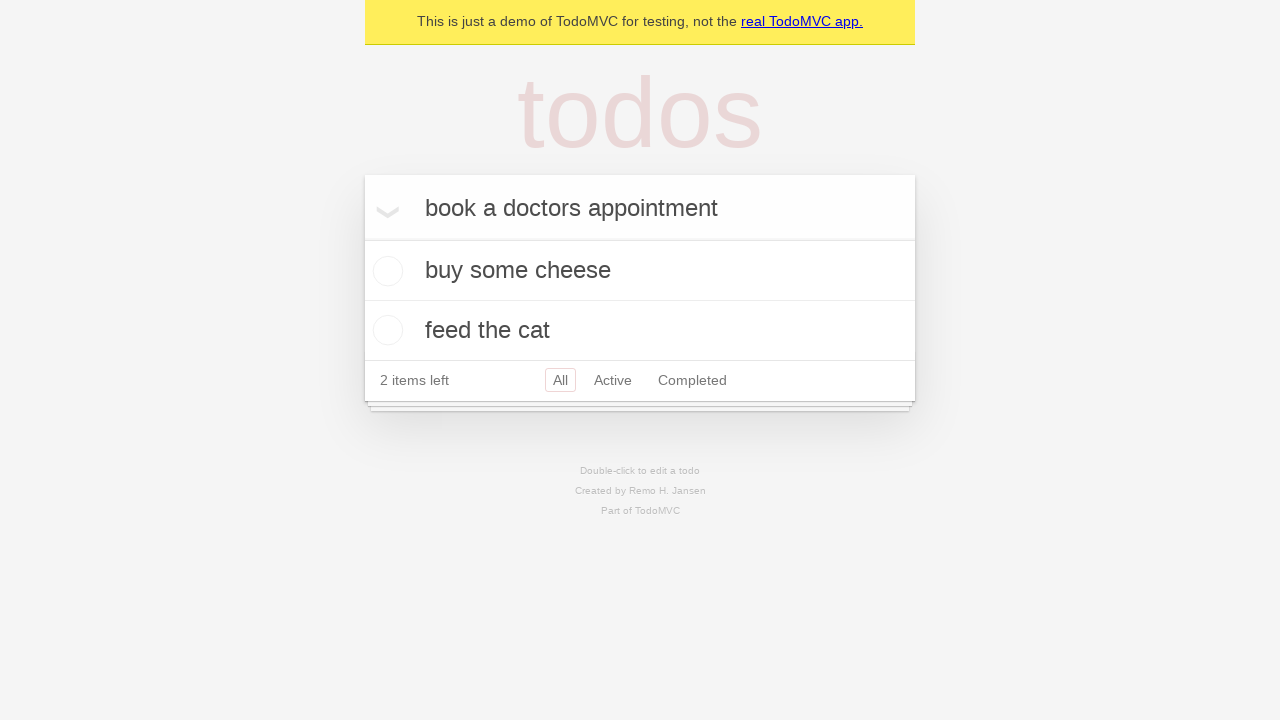

Pressed Enter to create todo 'book a doctors appointment' on internal:attr=[placeholder="What needs to be done?"i]
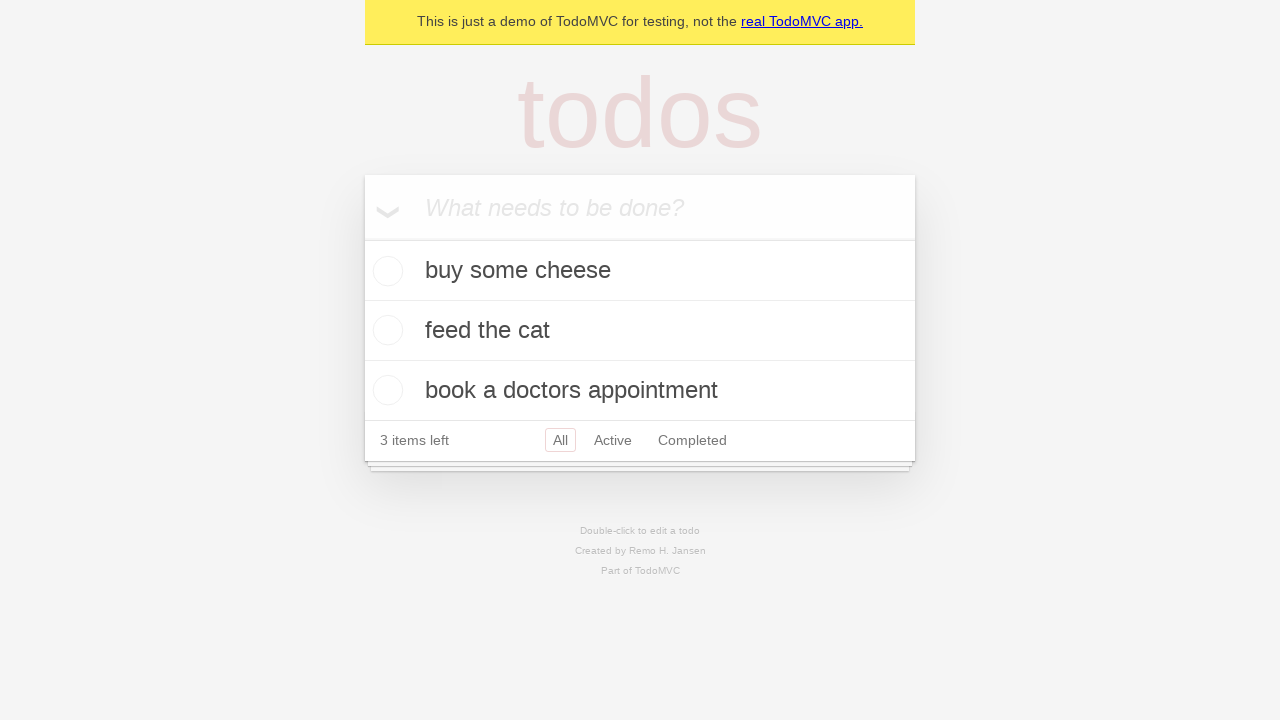

Clicked 'Mark all as complete' checkbox to complete all todos at (362, 238) on internal:label="Mark all as complete"i
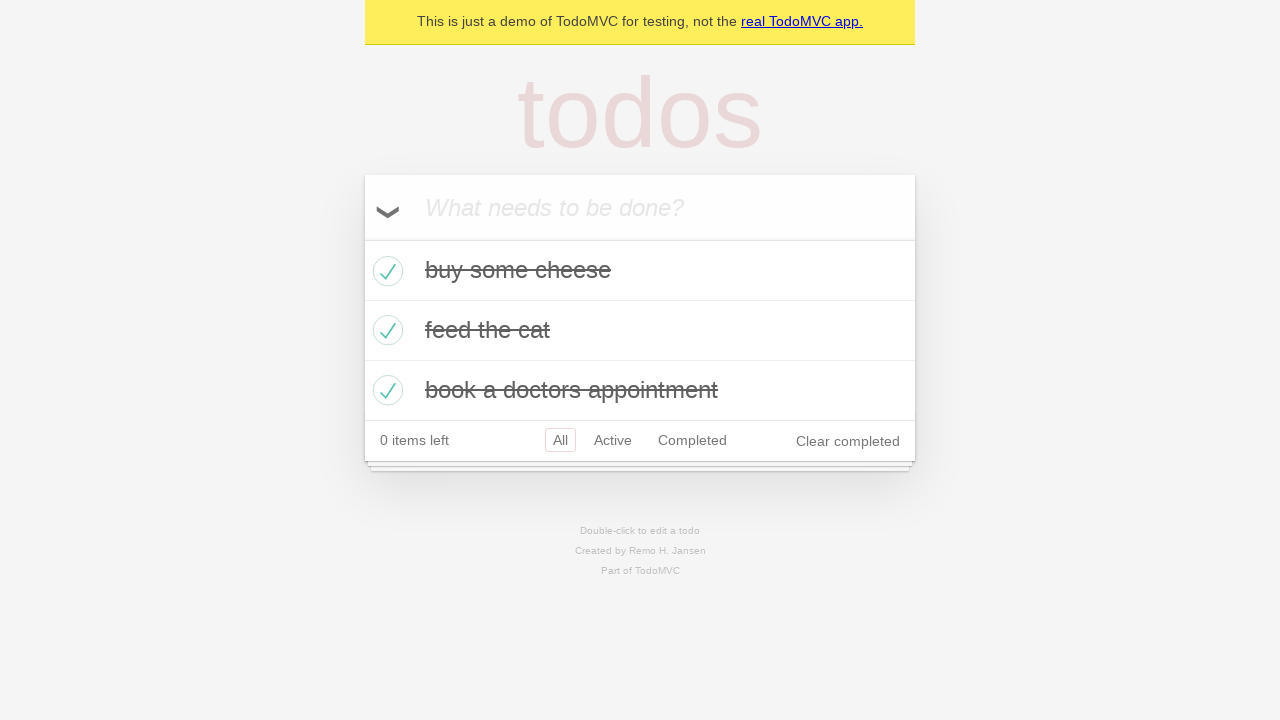

Unchecked the first todo item at (385, 271) on internal:testid=[data-testid="todo-item"s] >> nth=0 >> internal:role=checkbox
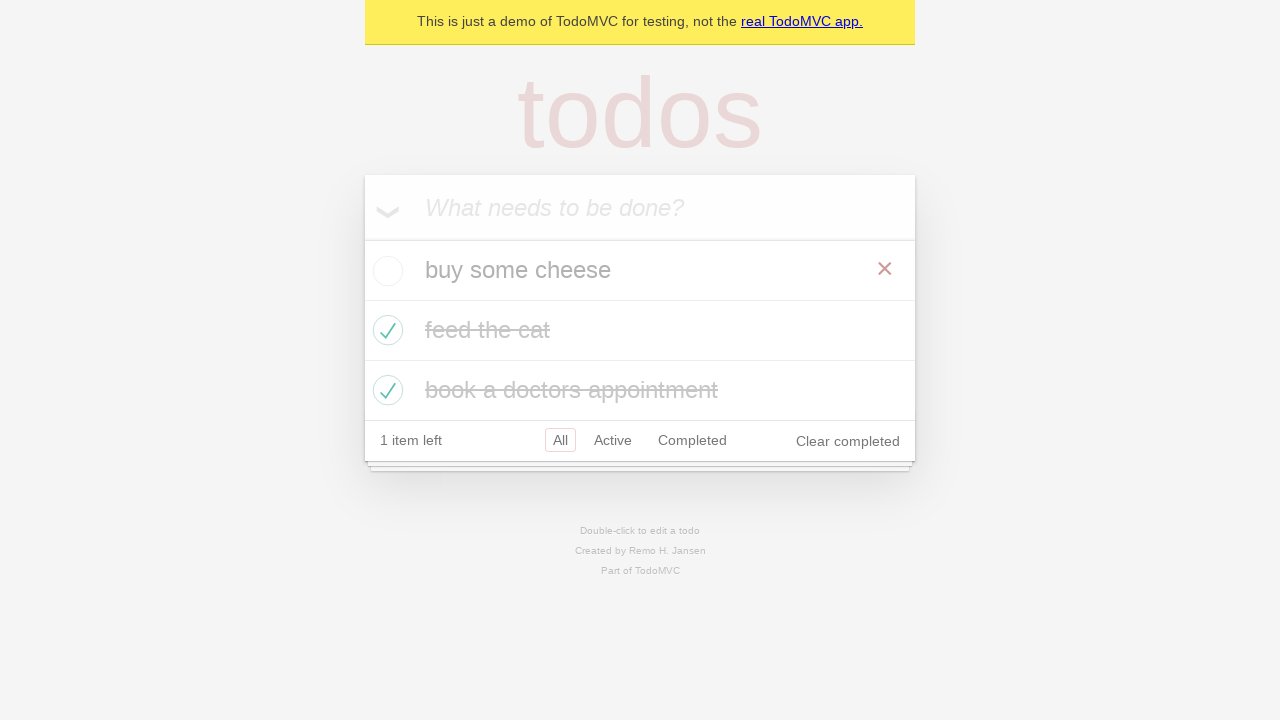

Checked the first todo item again at (385, 271) on internal:testid=[data-testid="todo-item"s] >> nth=0 >> internal:role=checkbox
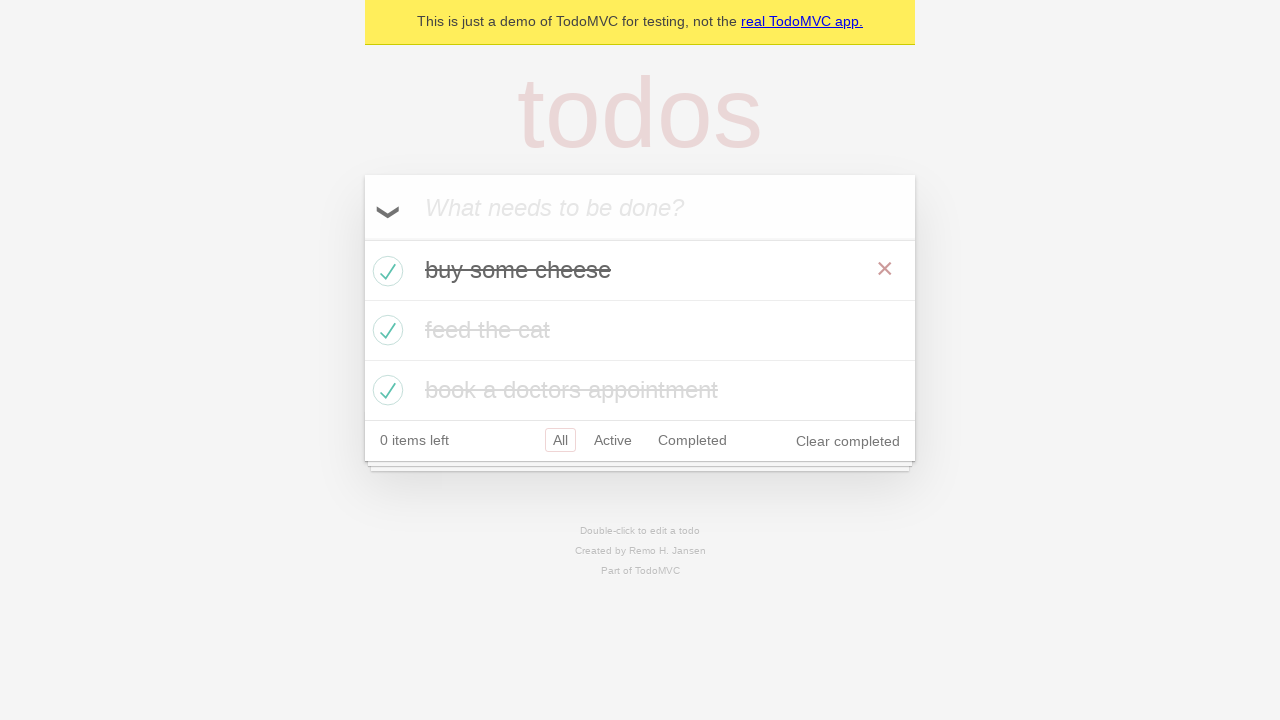

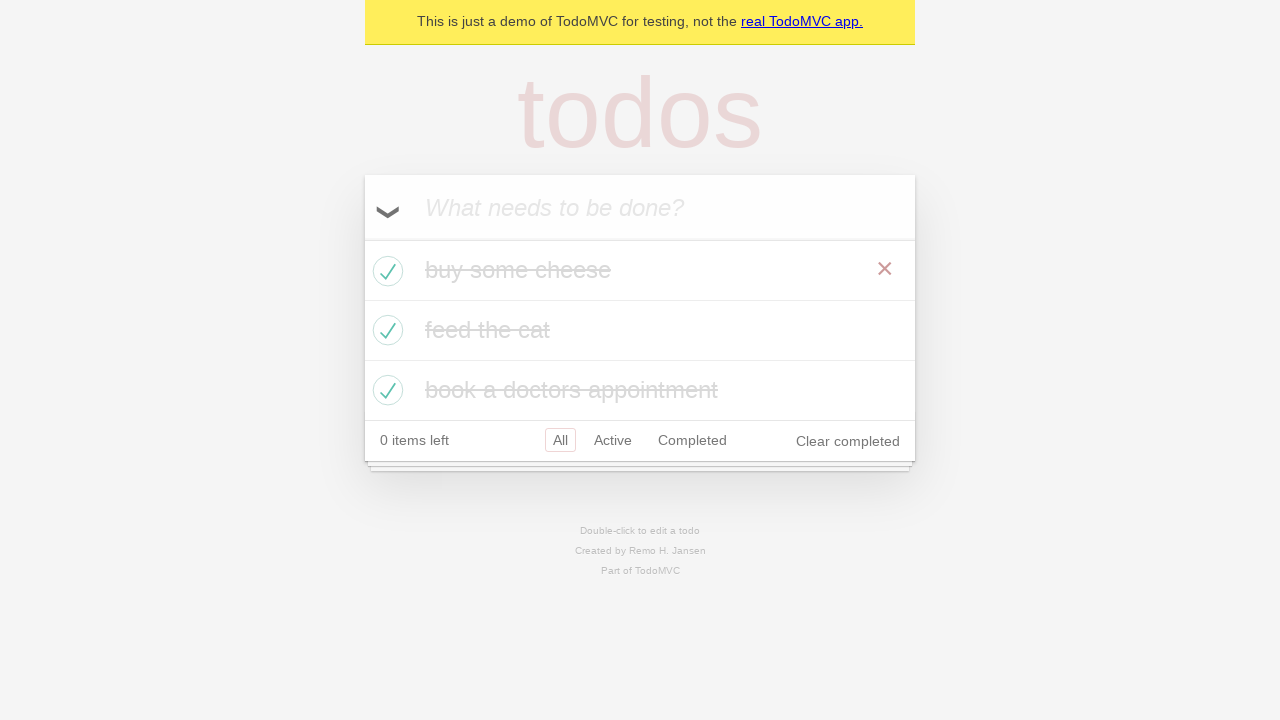